Tests dynamic loading functionality by clicking a button to trigger content loading and verifying the loaded content appears

Starting URL: https://the-internet.herokuapp.com/dynamic_loading/2

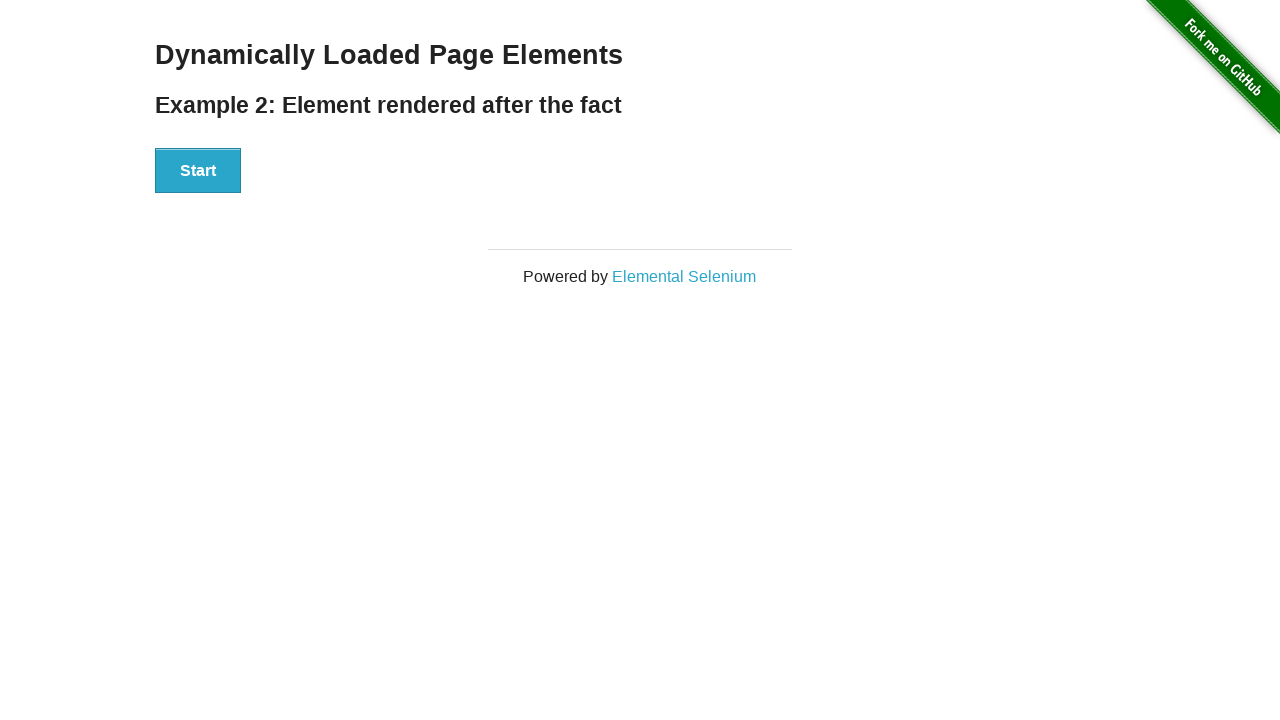

Clicked start button to trigger dynamic loading at (198, 171) on xpath=//*[@id="start"]/button
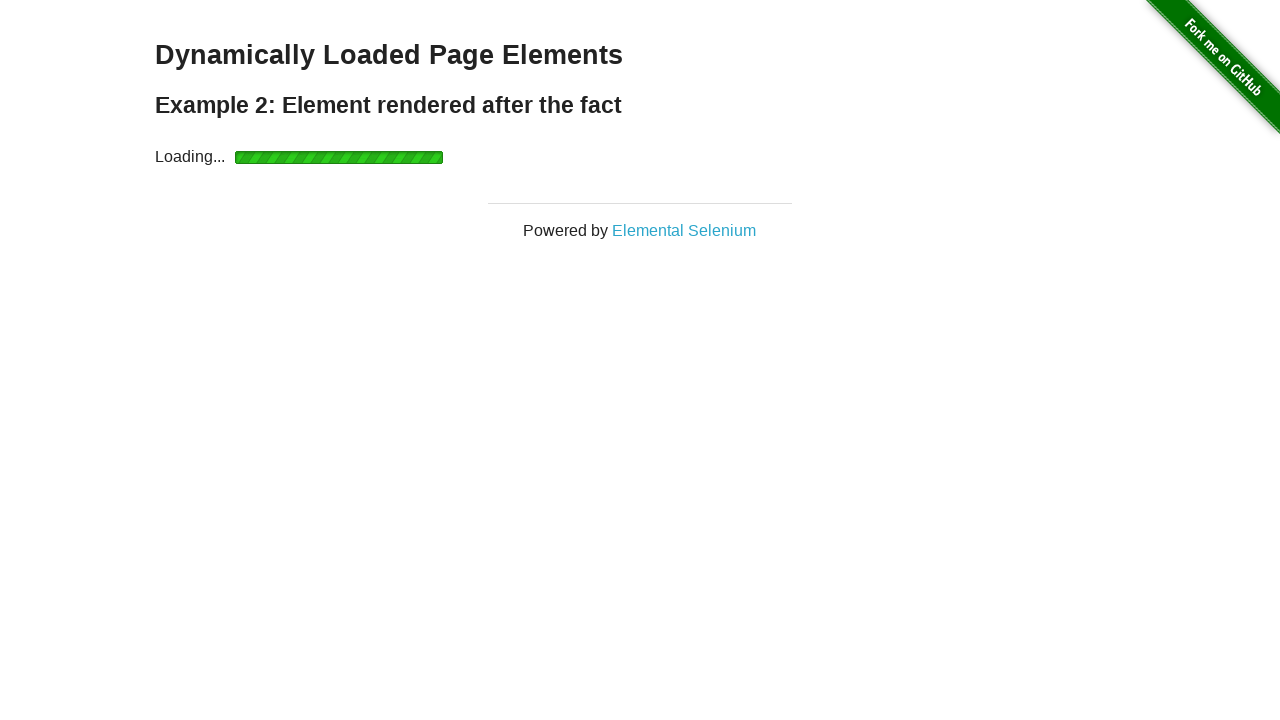

Waited for finish element to become visible
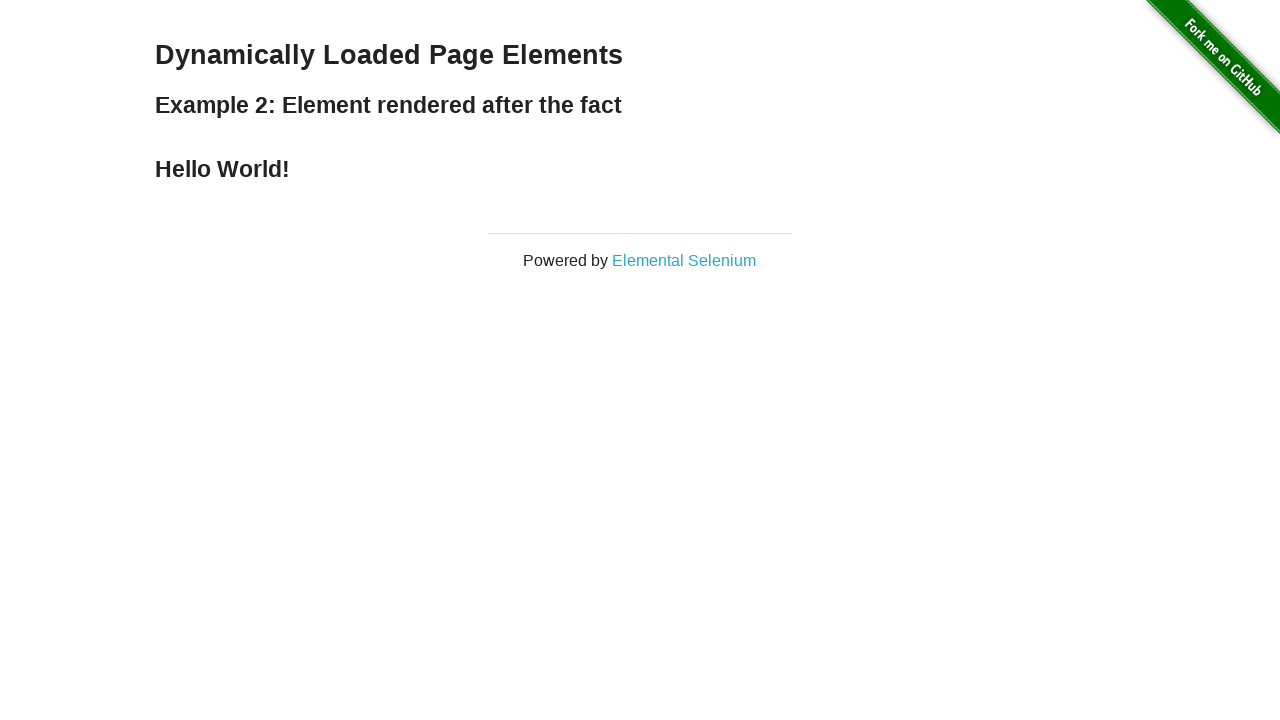

Located the finish element containing dynamically loaded content
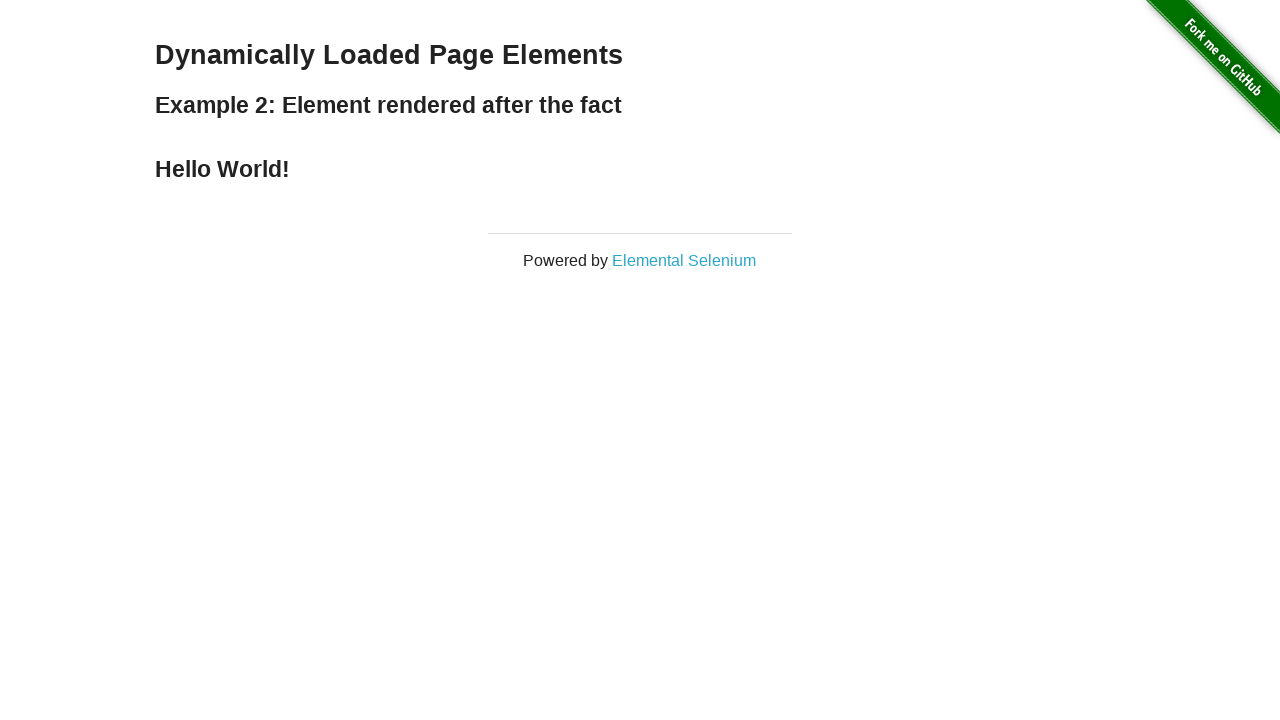

Verified finish element is ready
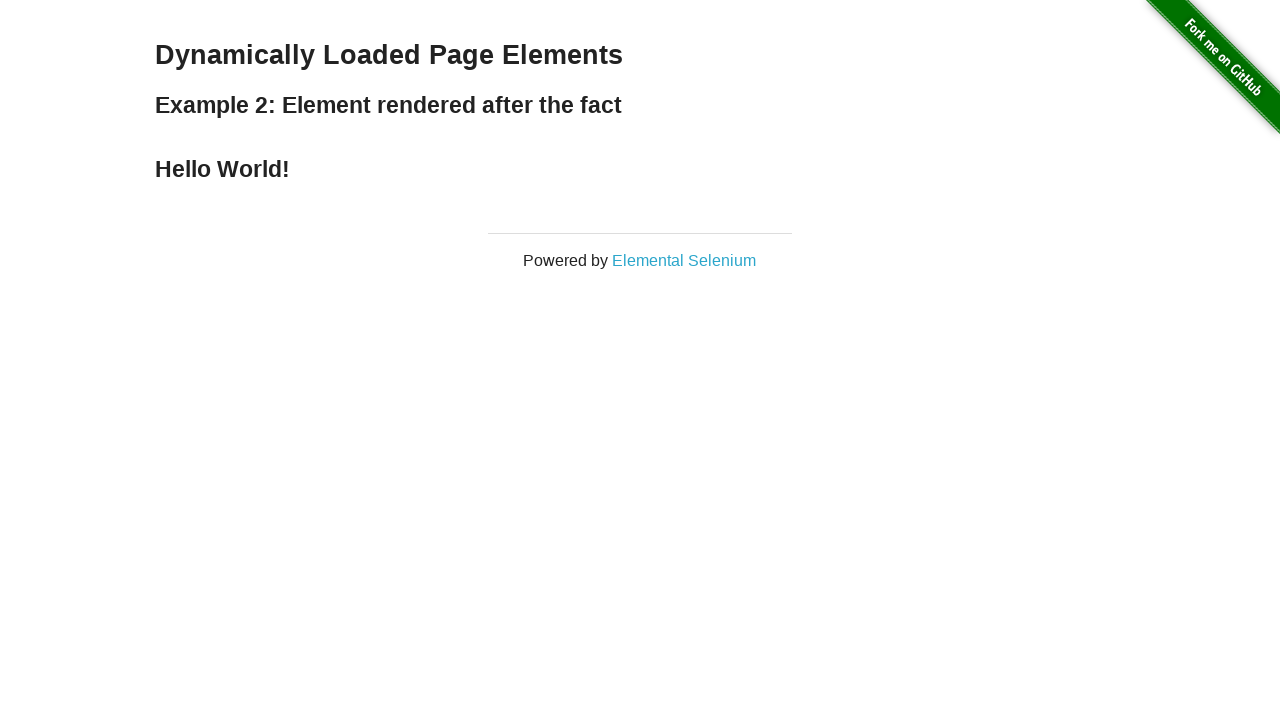

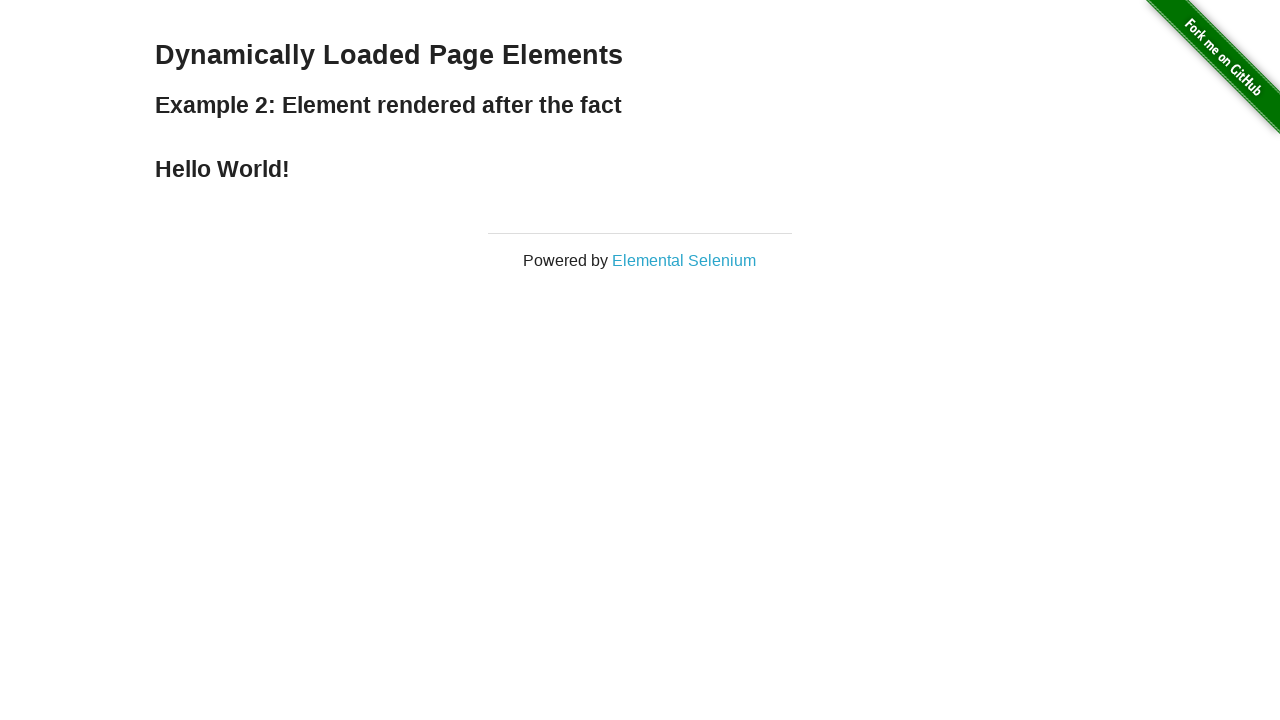